Validates that the browse parts button is disabled until vehicle year and make are selected from the dropdown menus

Starting URL: https://www.partsource.ca/

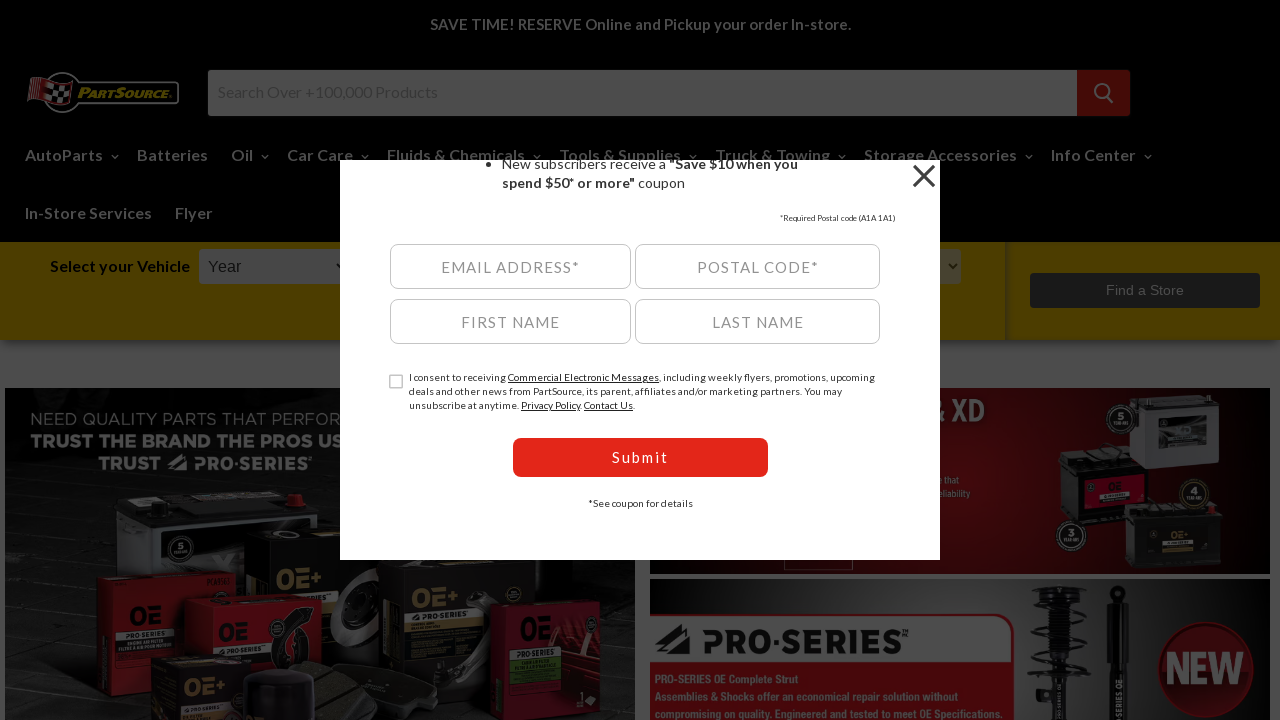

Navigated to https://www.partsource.ca/
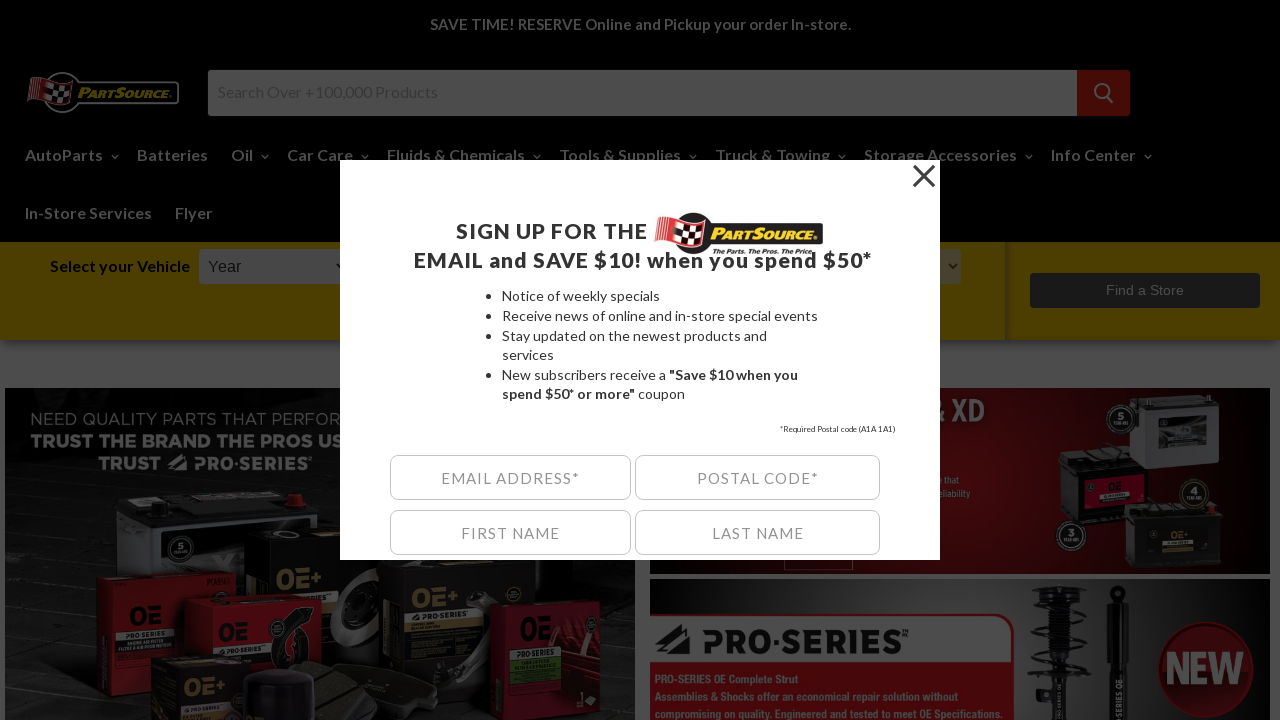

Browse parts button is visible
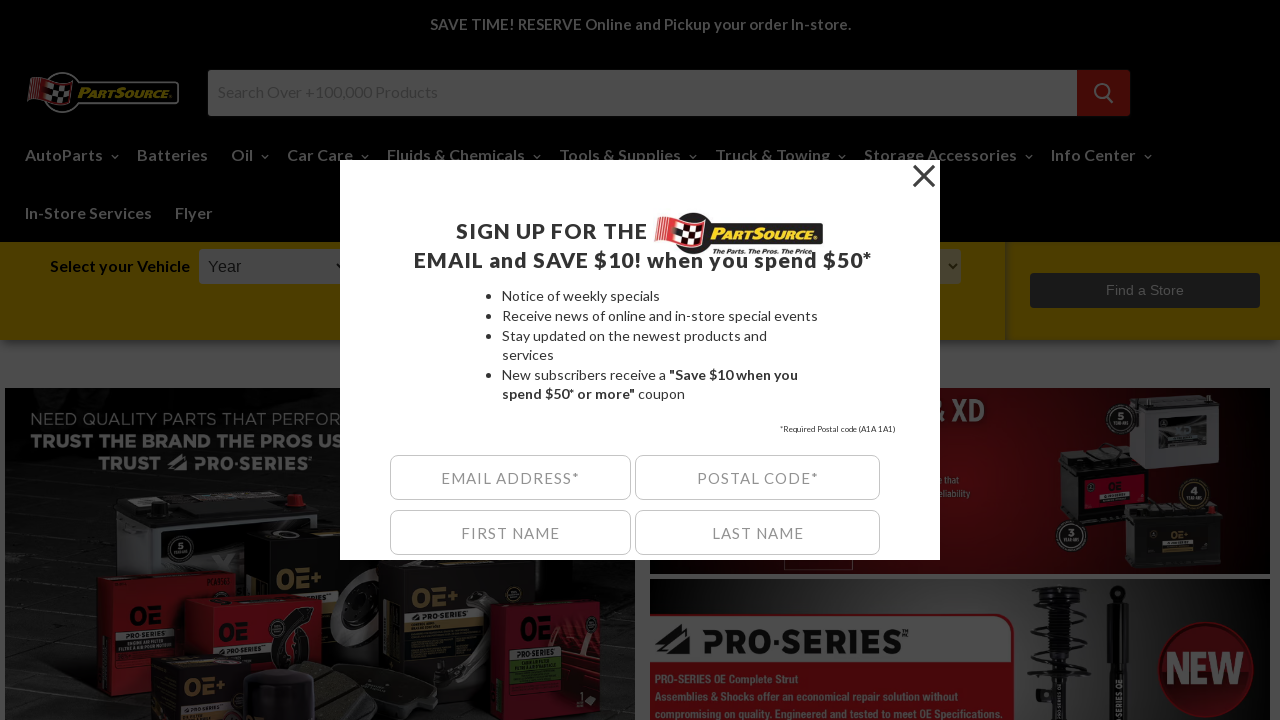

Verified browse parts button is initially disabled
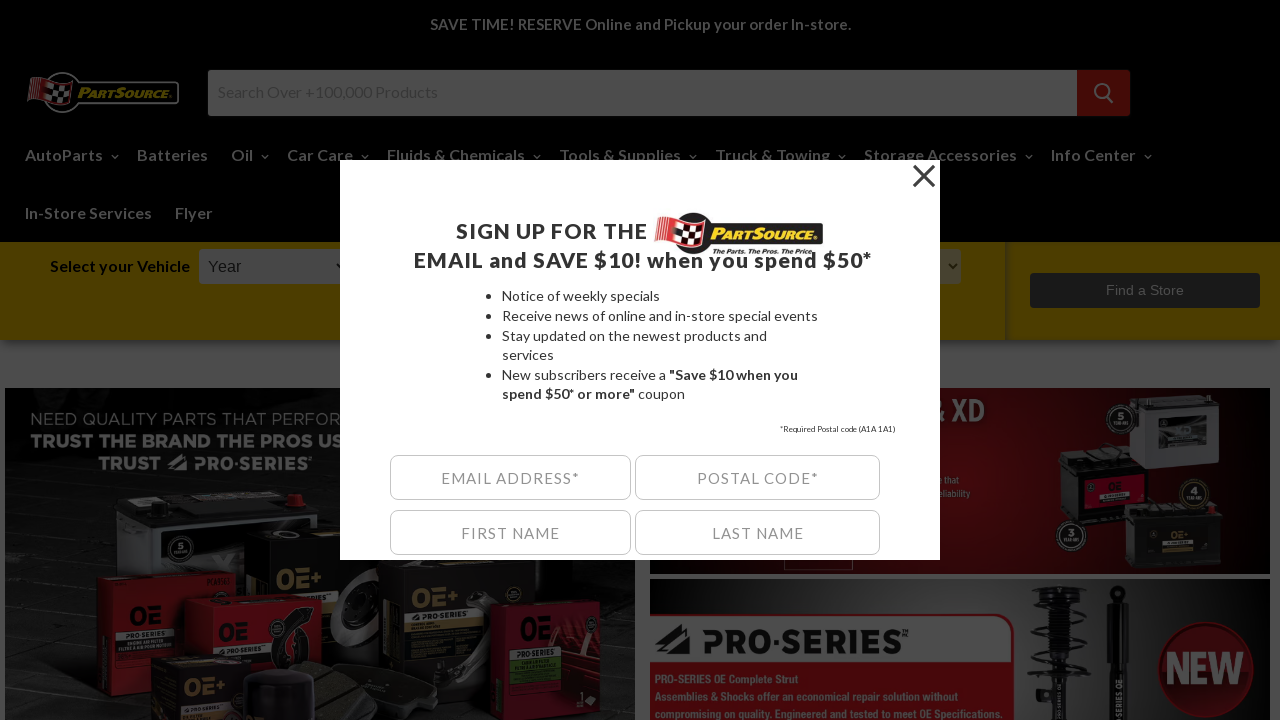

Selected 2019 from vehicle year dropdown on select#ymm_year
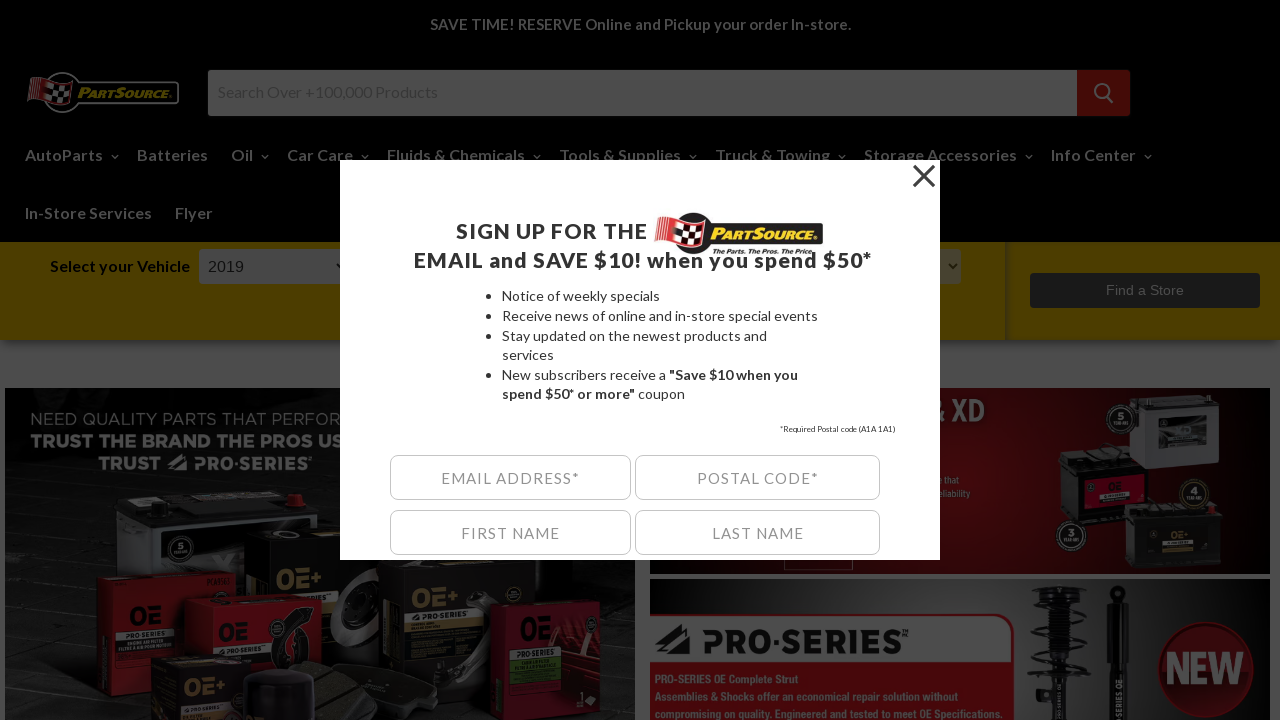

Verified browse parts button is still disabled after selecting year
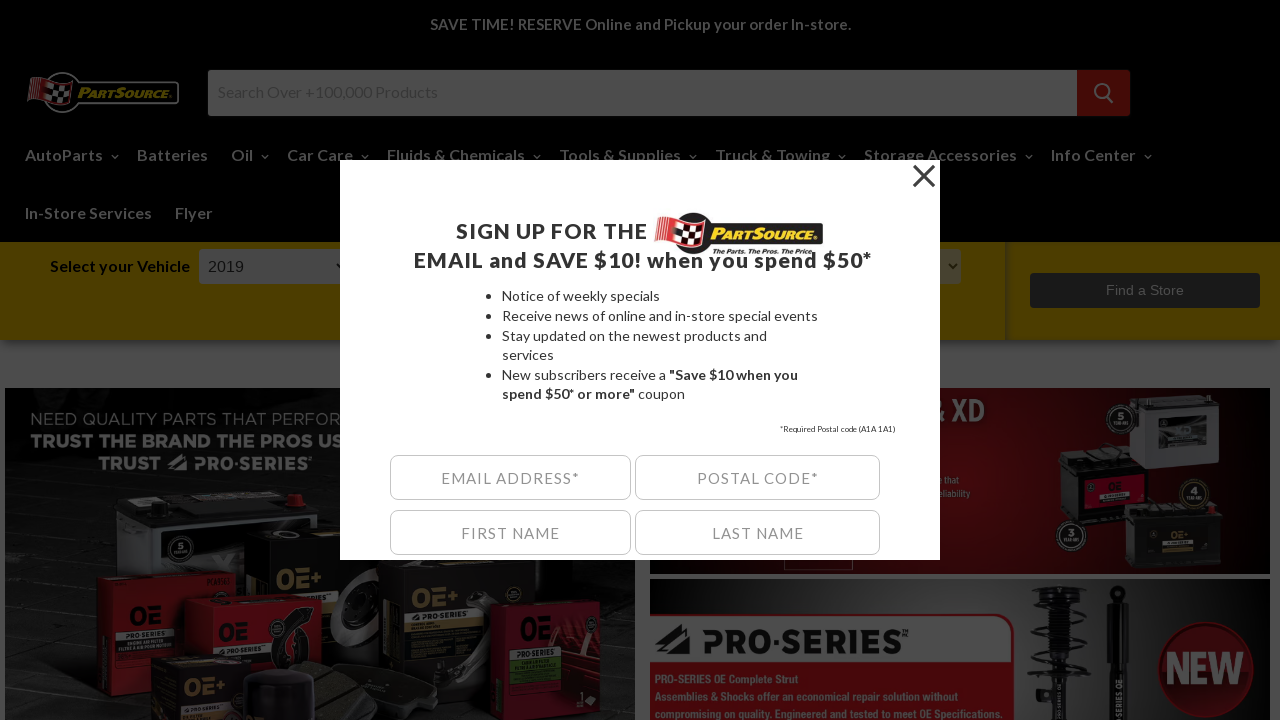

Vehicle make dropdown is visible
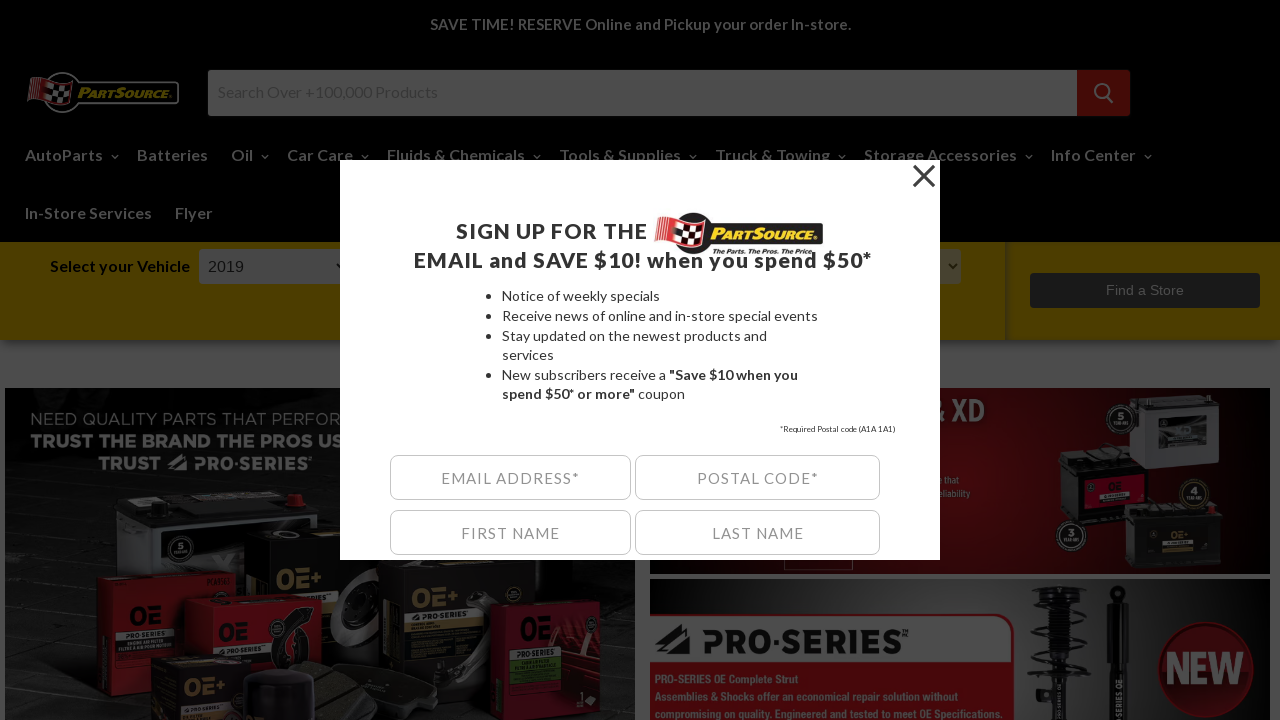

Selected Toyota from vehicle make dropdown on select#ymm_make
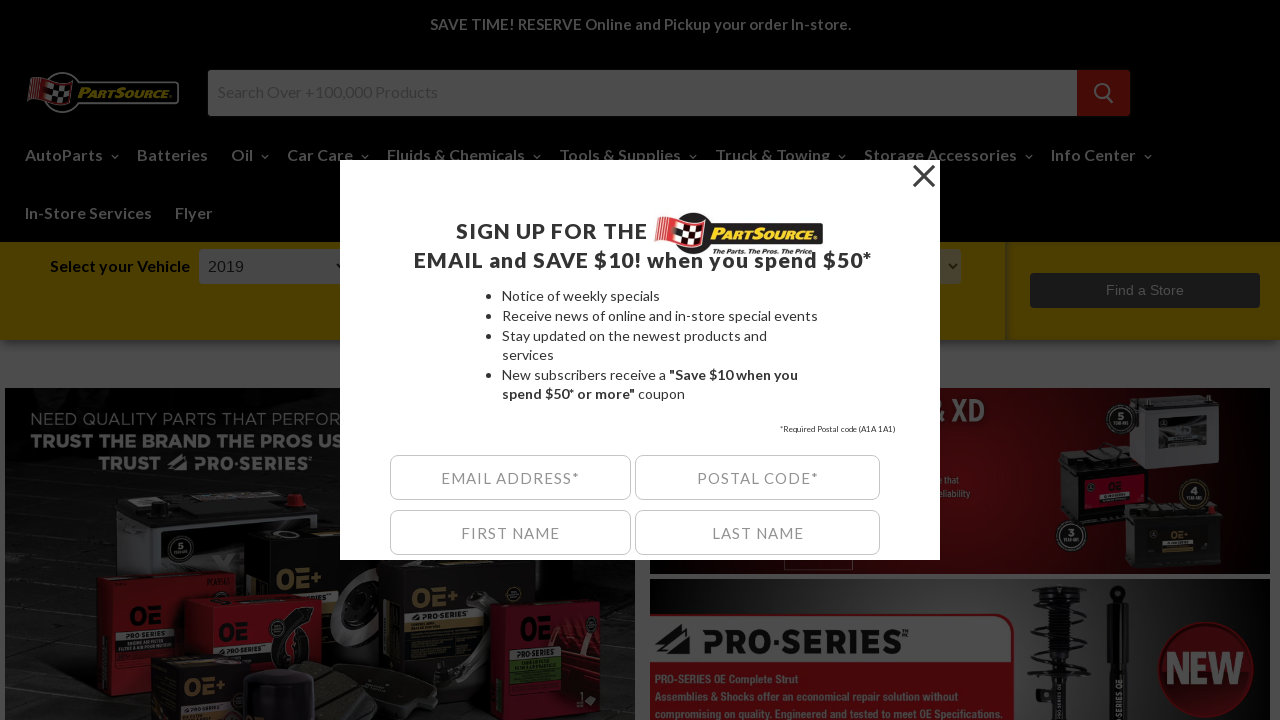

Verified browse parts button is still disabled after selecting make (requires model, trim, engine)
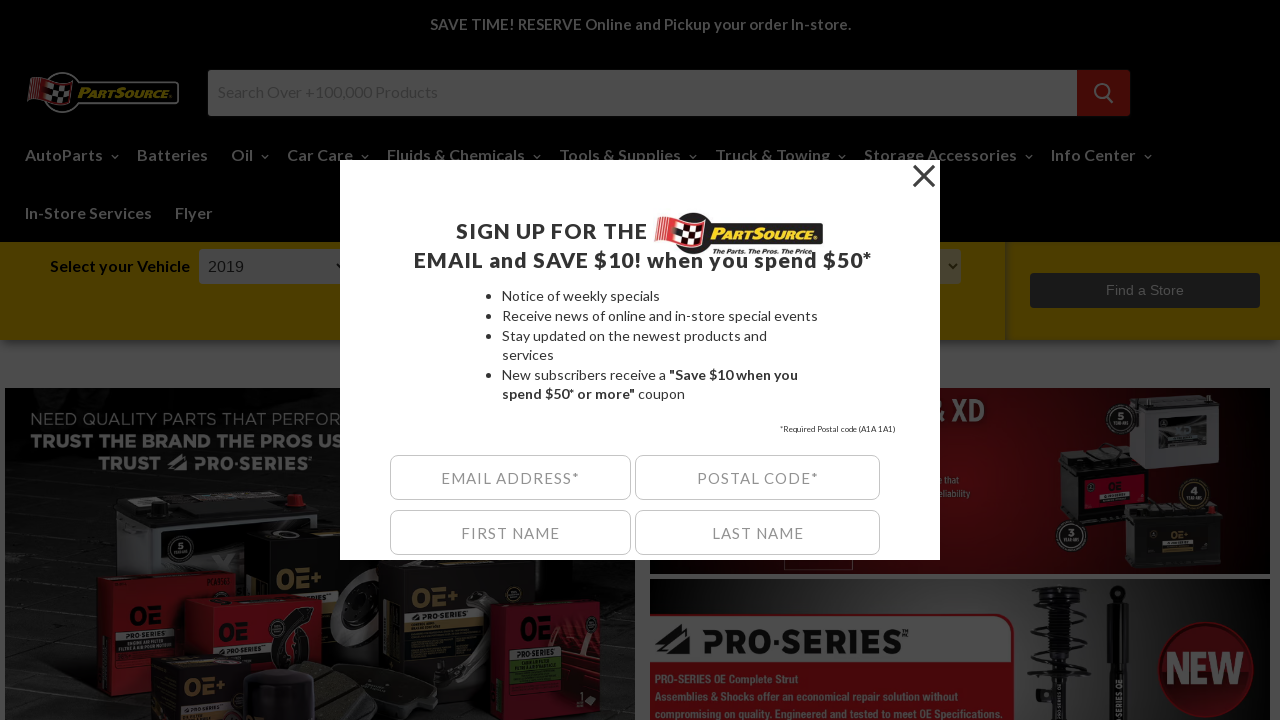

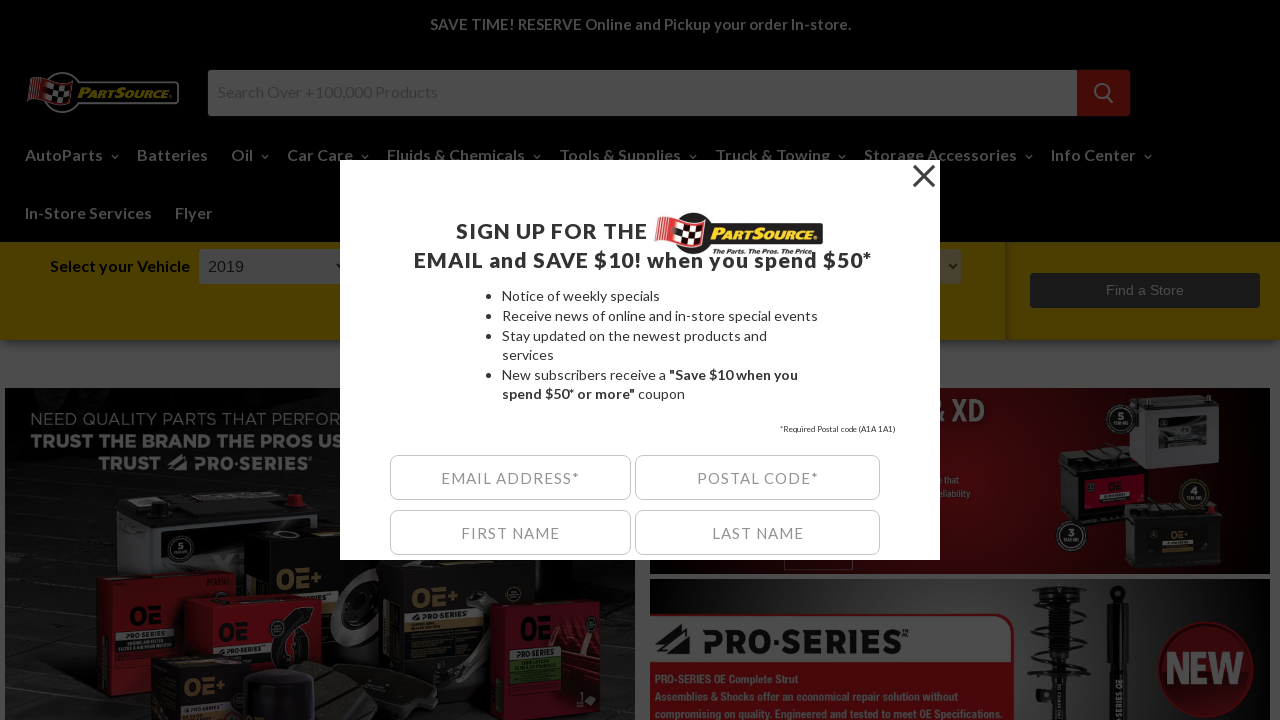